Tests browser window handling by navigating to a test page, clicking a link that opens a popup window, and verifying multiple window handles exist

Starting URL: http://omayo.blogspot.com/

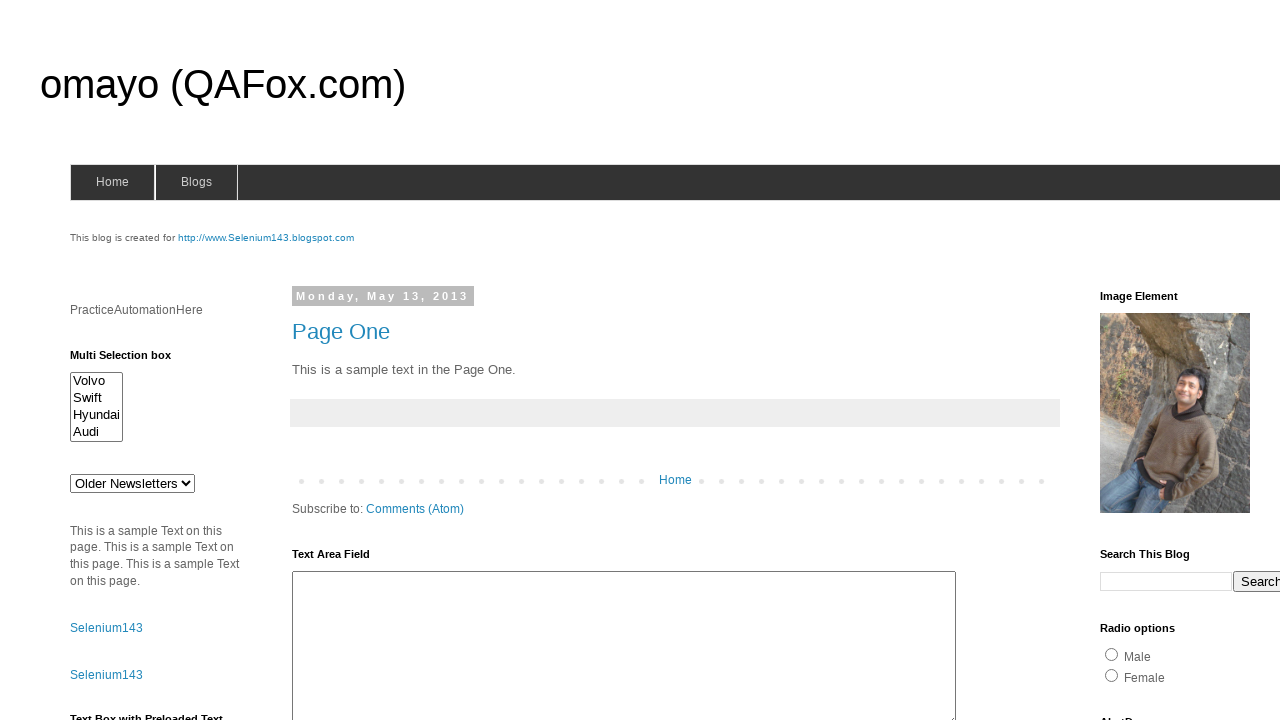

Waited for page to load (domcontentloaded state)
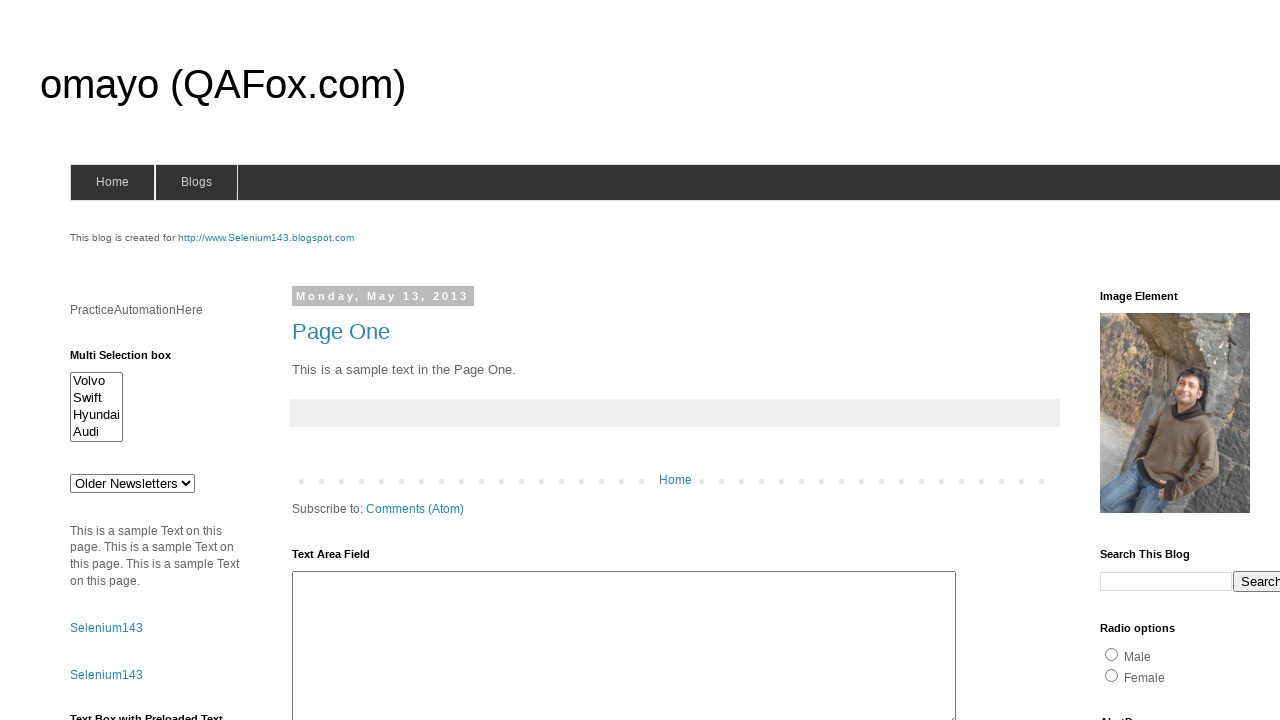

Located popup window link element
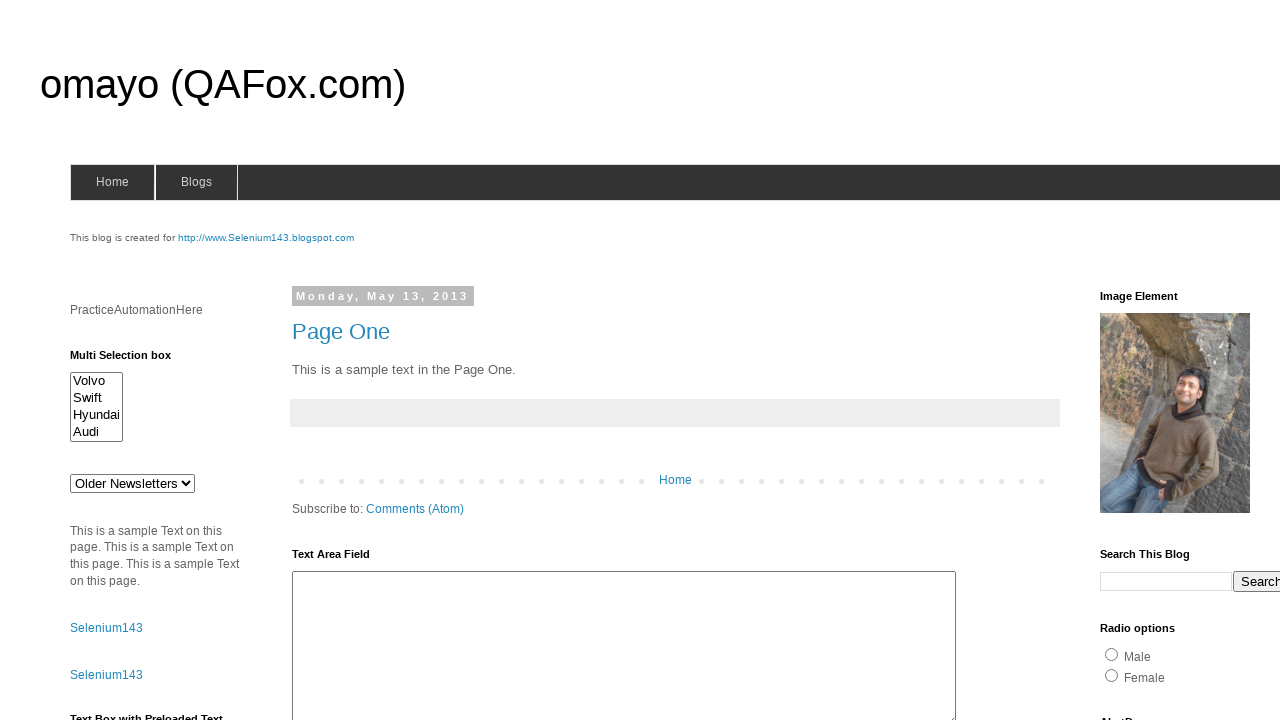

Scrolled popup link into view
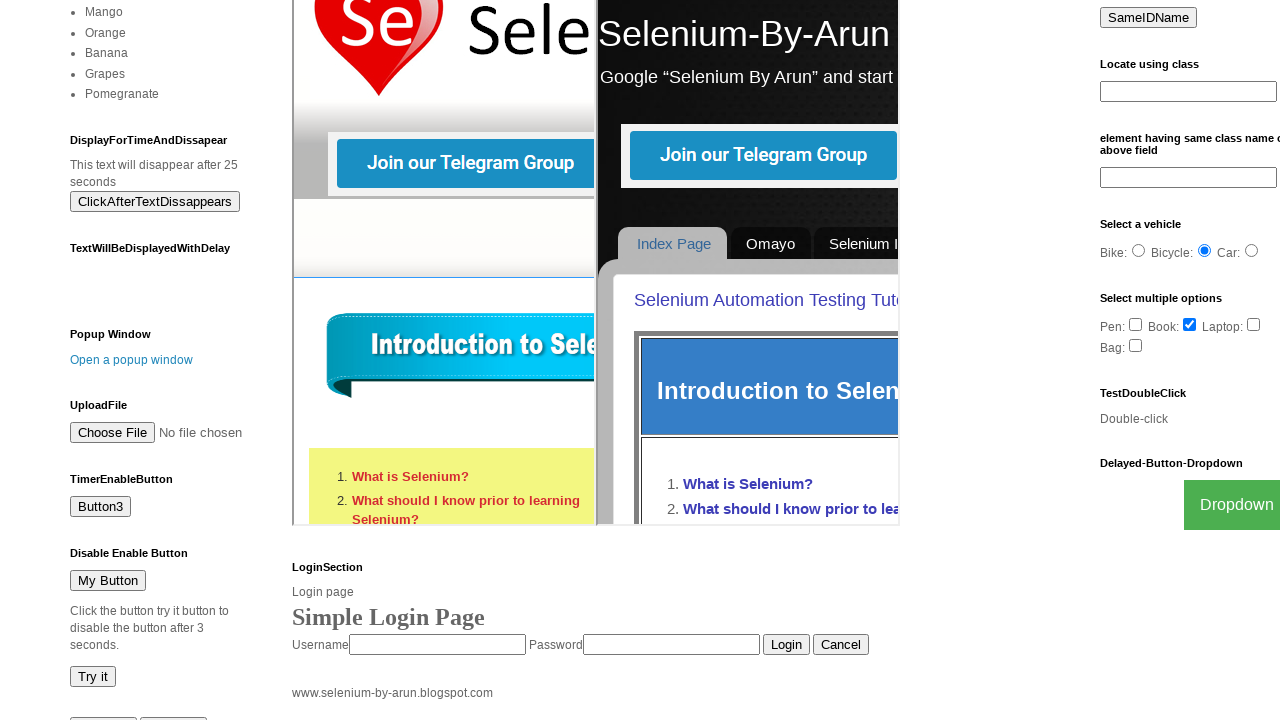

Clicked link to open popup window at (132, 360) on text=Open a popup window >> nth=0
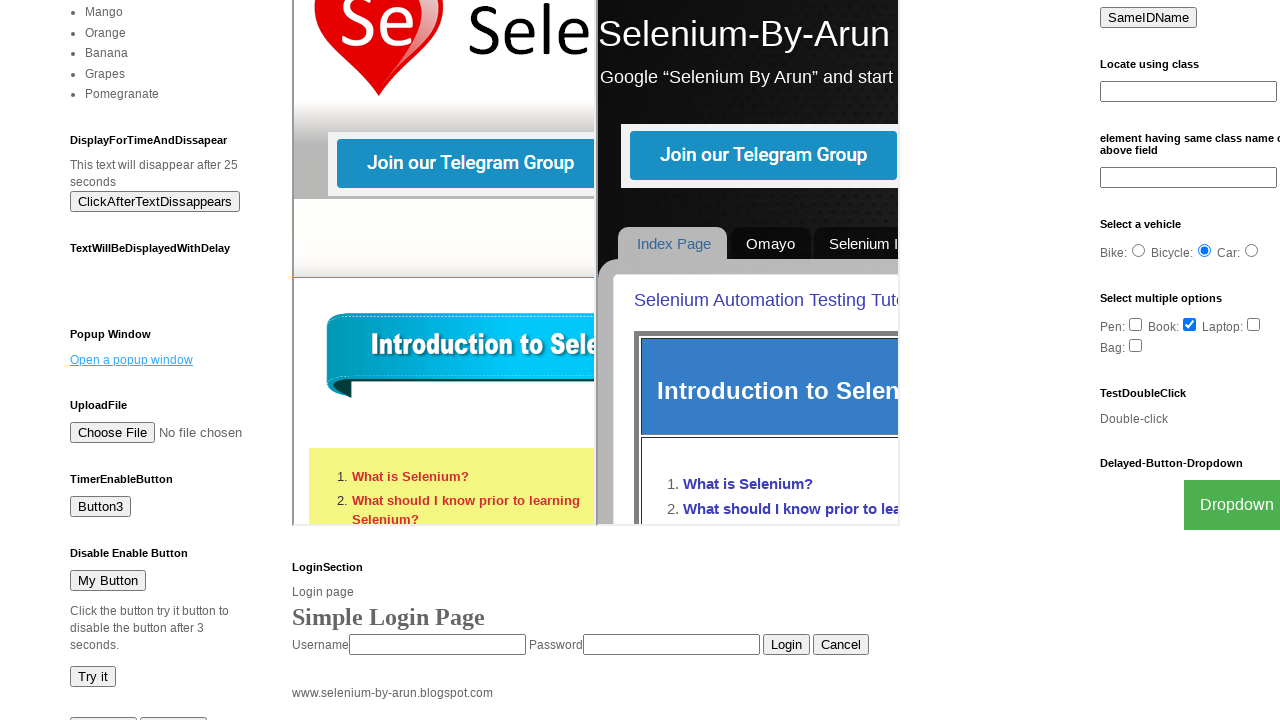

Captured new popup page object
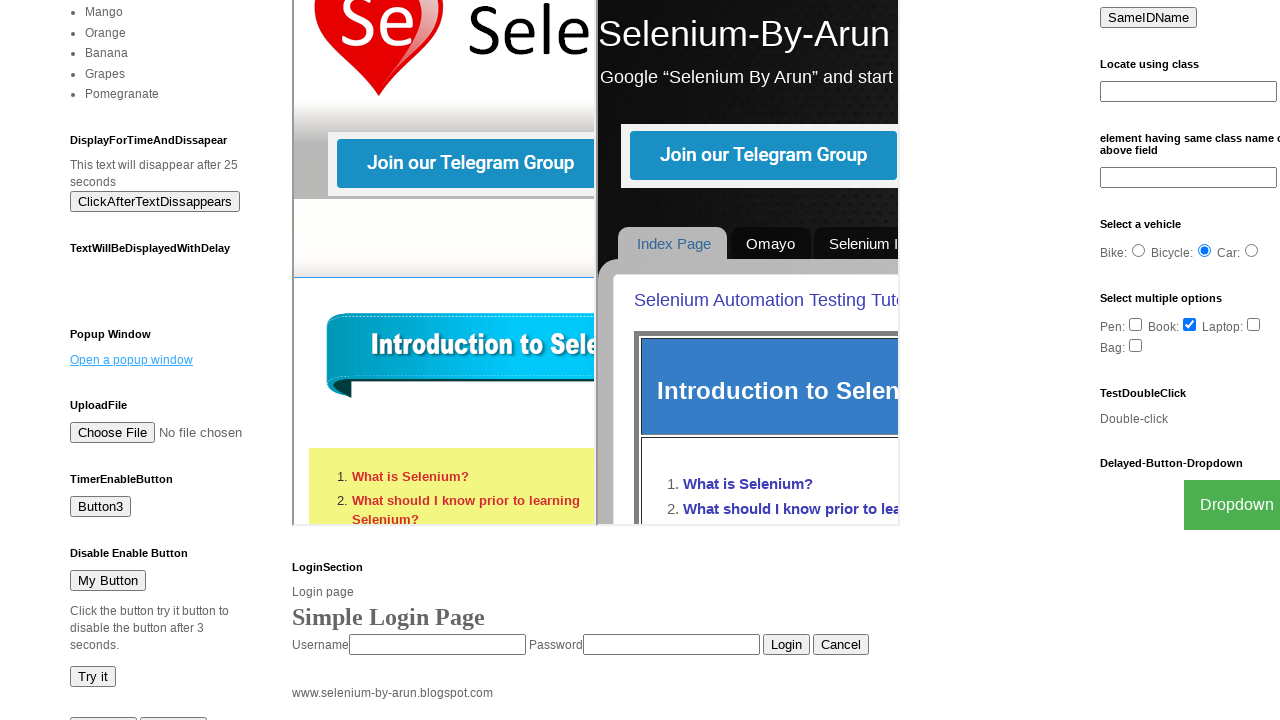

Waited for popup page to load (domcontentloaded state)
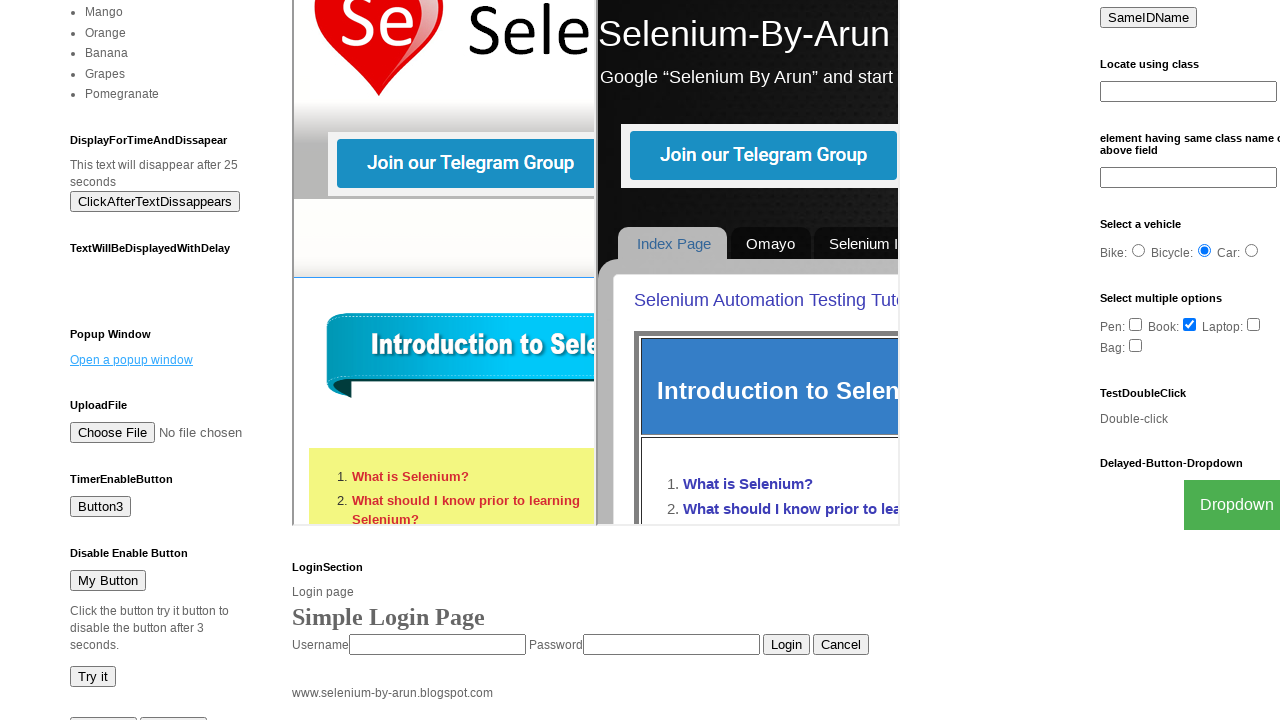

Verified multiple window handles exist: 2 pages open
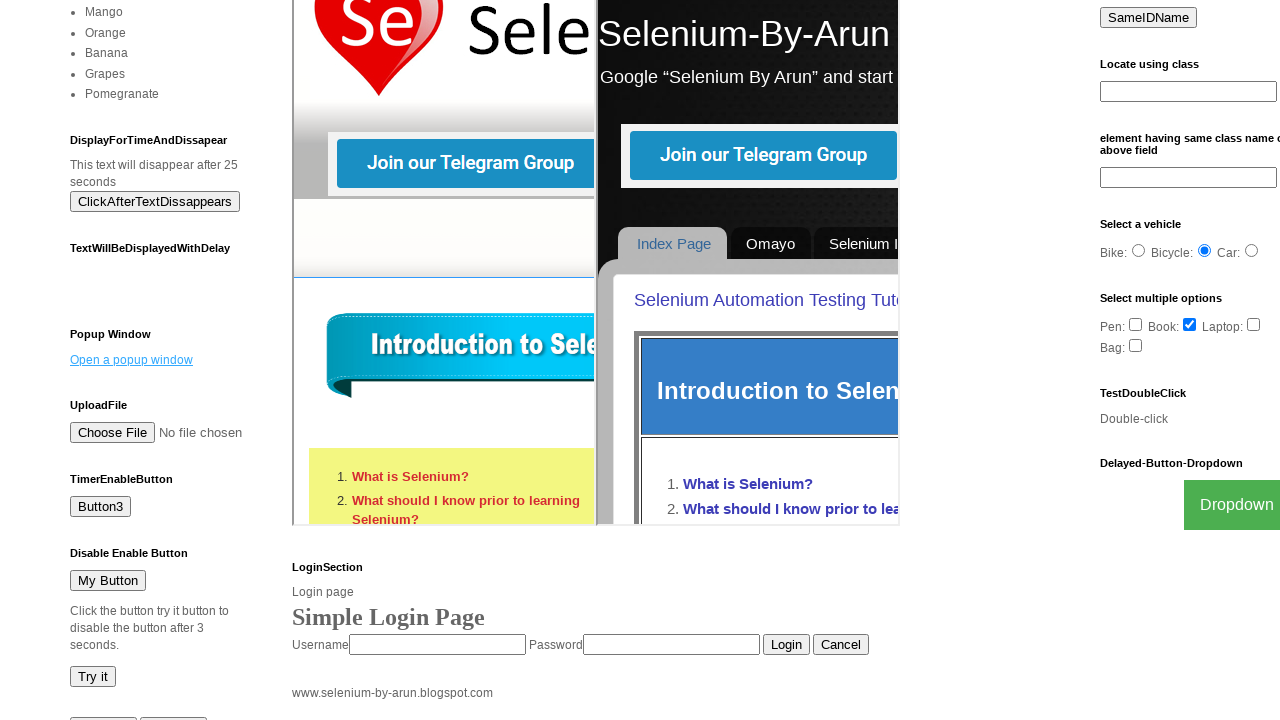

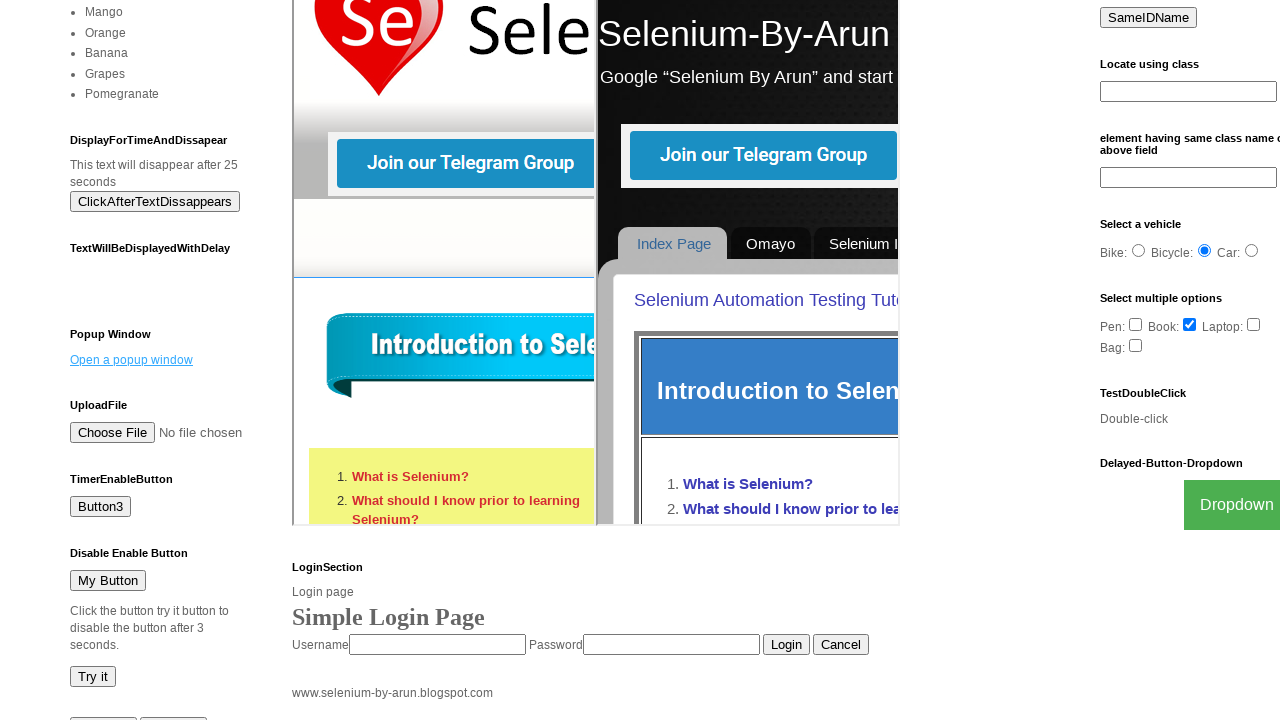